Tests the Word to PDF conversion page by navigating to ilovepdf.com and clicking the file upload button to initiate file selection

Starting URL: https://www.ilovepdf.com/word_to_pdf

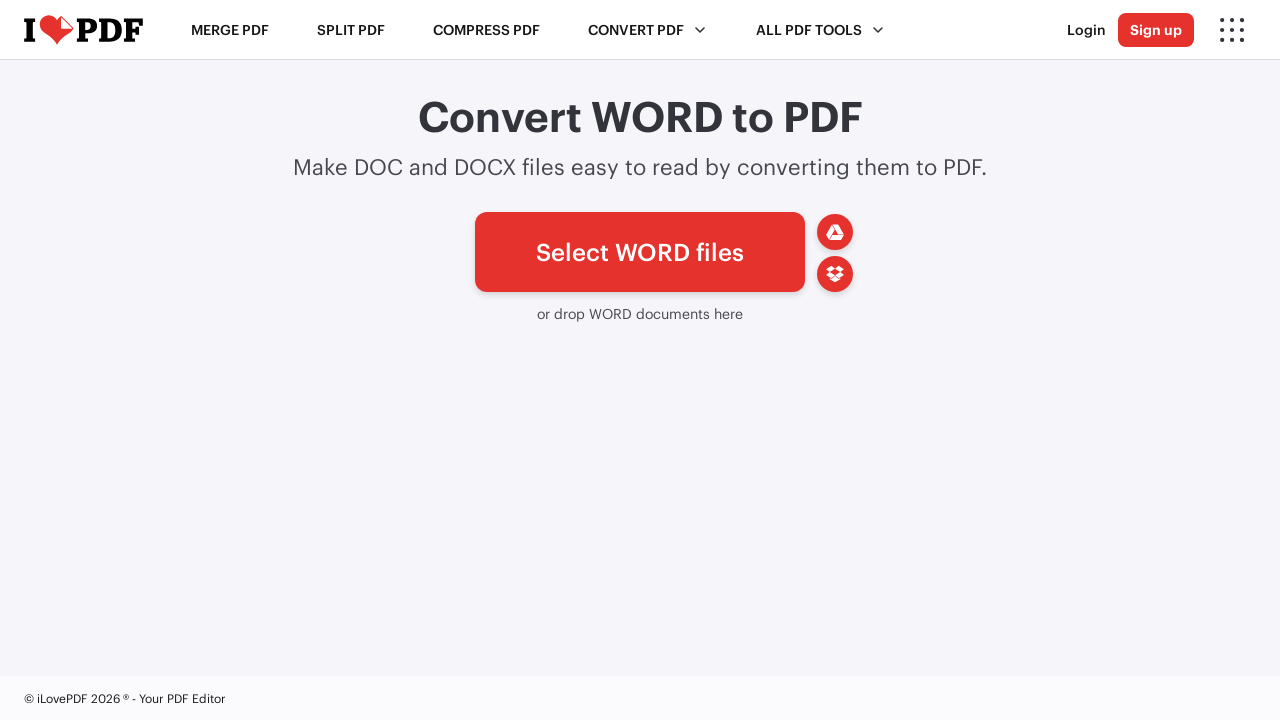

Waited for file upload button (#pickfiles) to be visible on Word to PDF conversion page
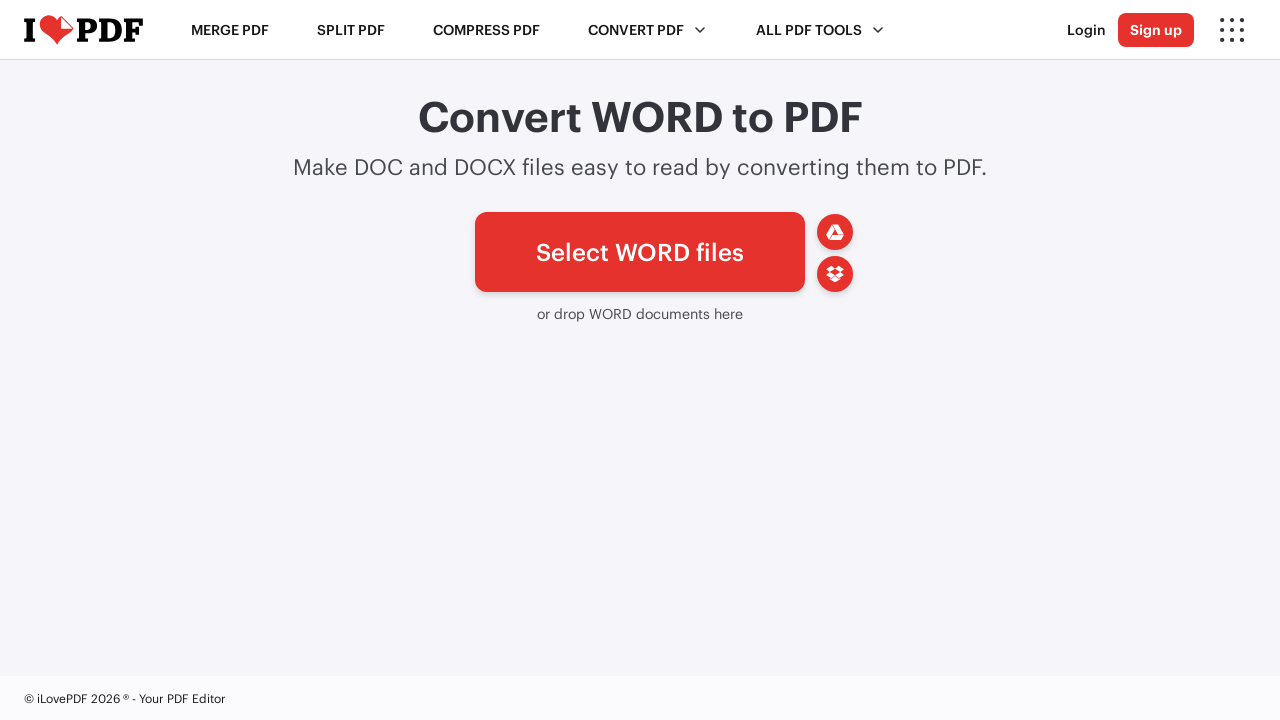

Clicked file upload button to initiate file selection dialog at (640, 252) on #pickfiles
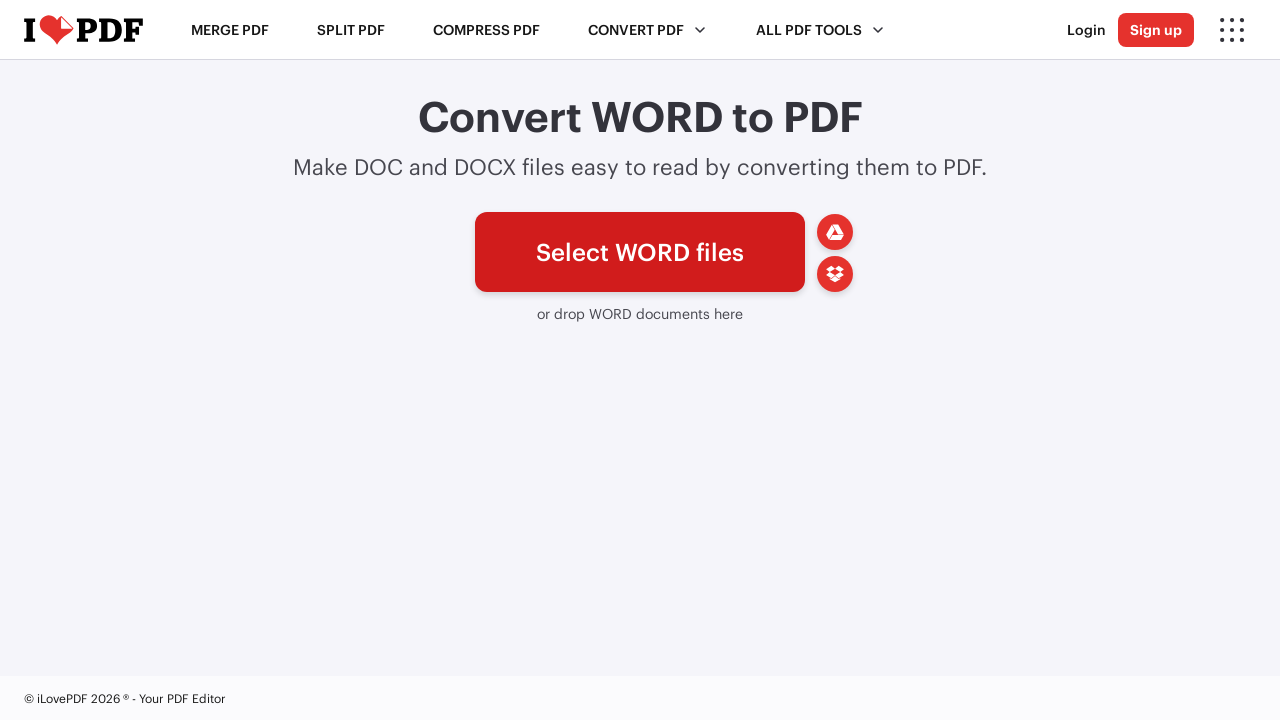

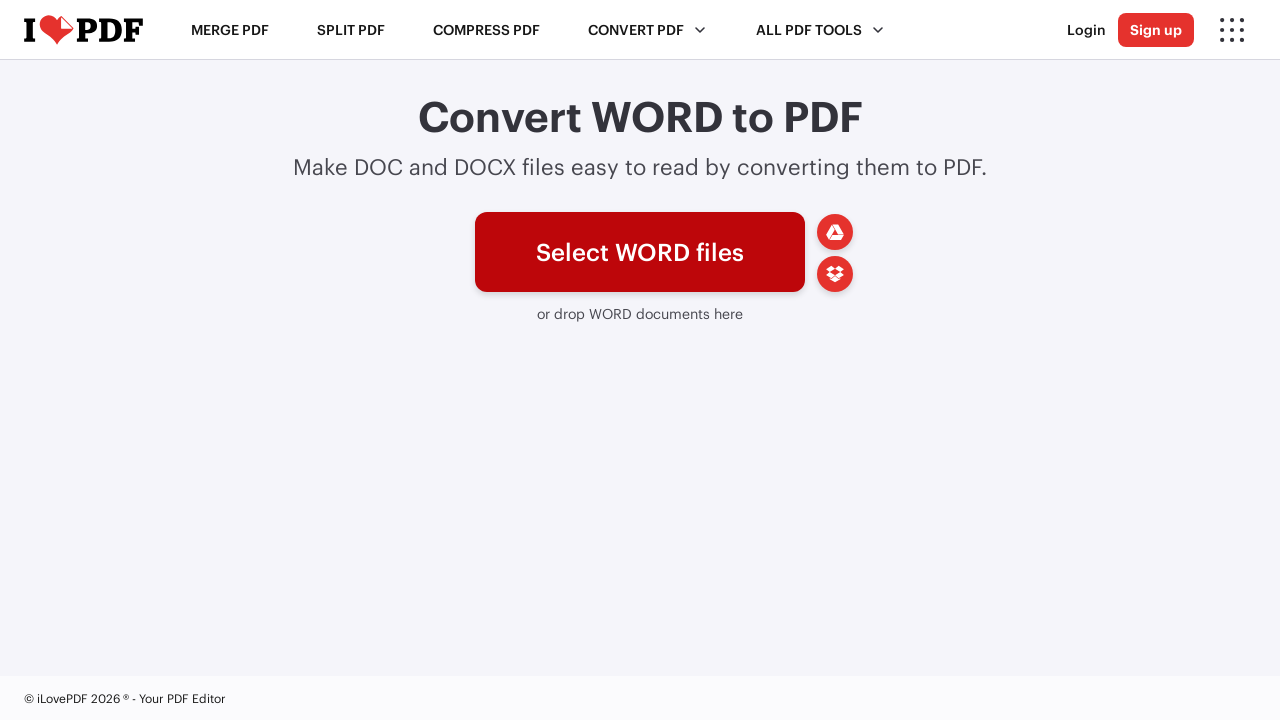